Scrolls down and clicks the participate button on a free material card which opens in a new window

Starting URL: https://skillfactory.ru/

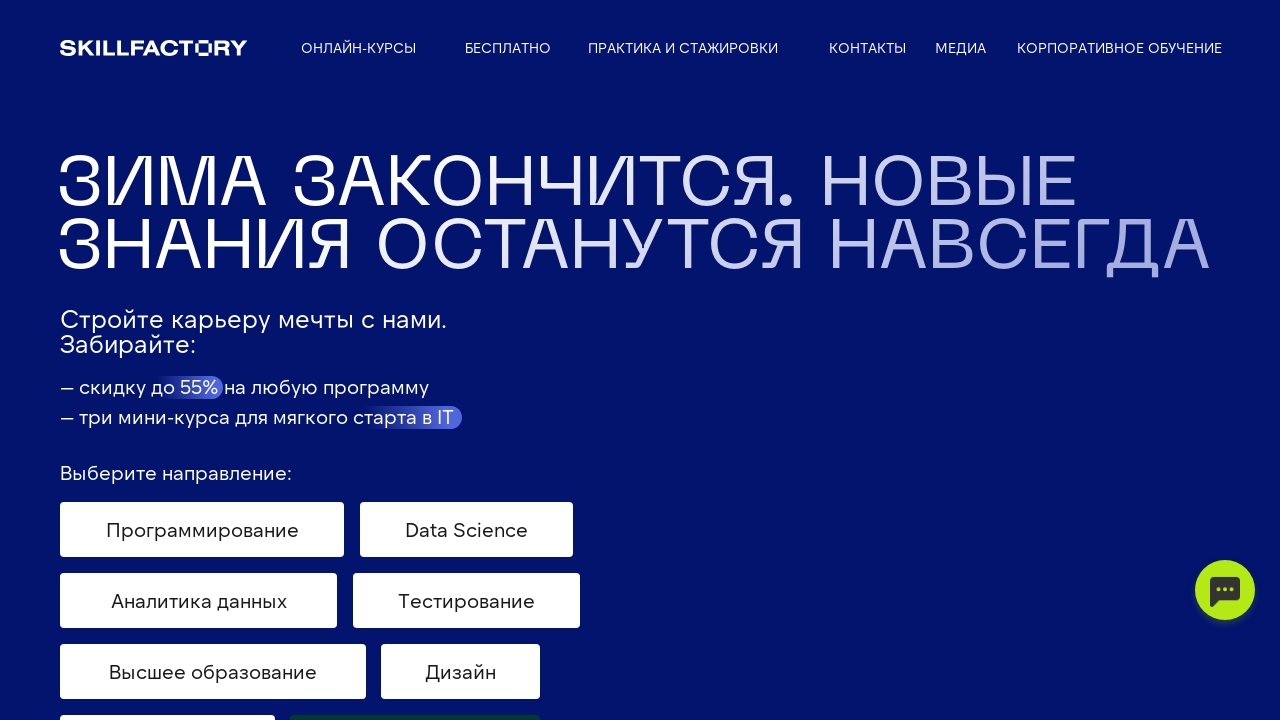

Scrolled to position 394 on the page
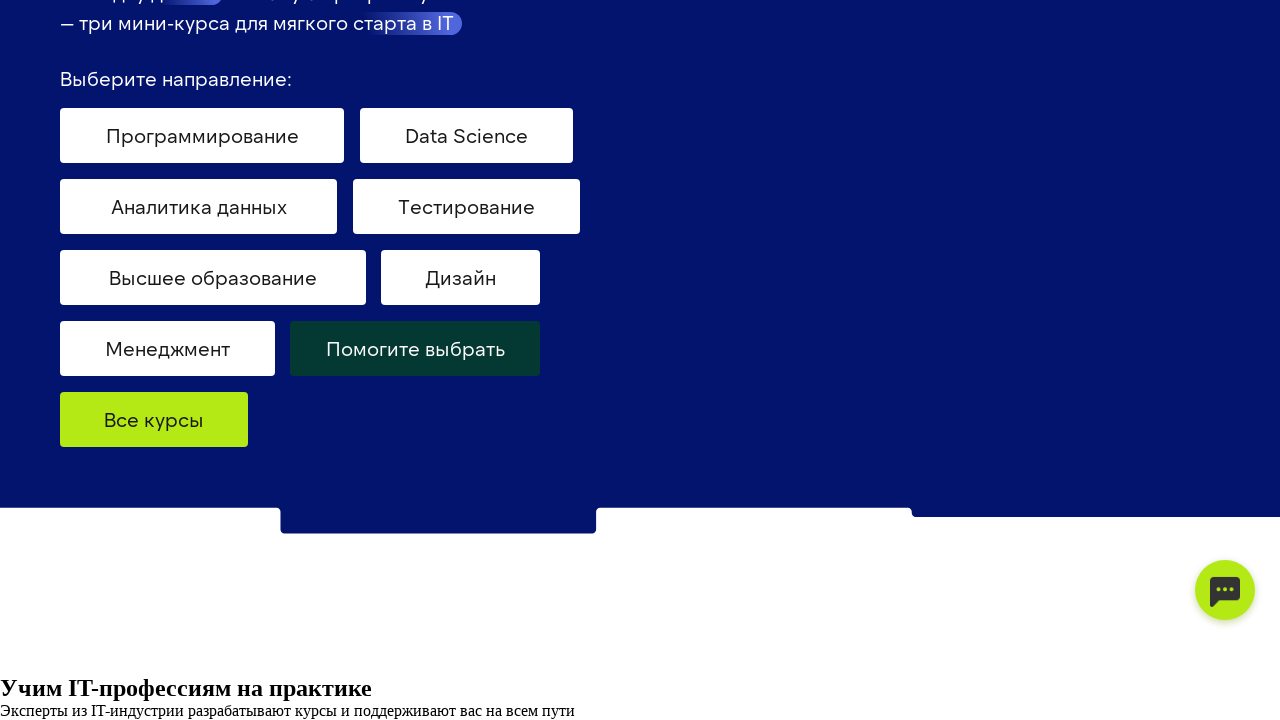

Scrolled to position 1400 on the page
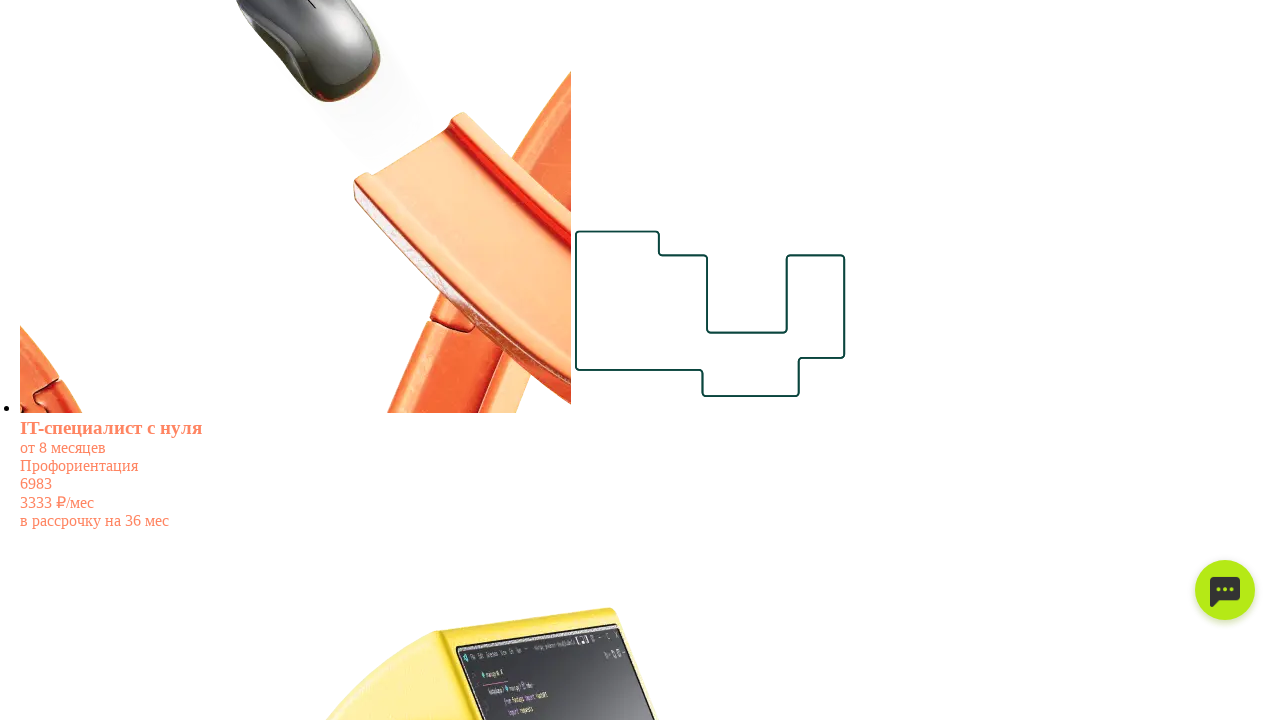

Scrolled to position 3400 to reach free materials section
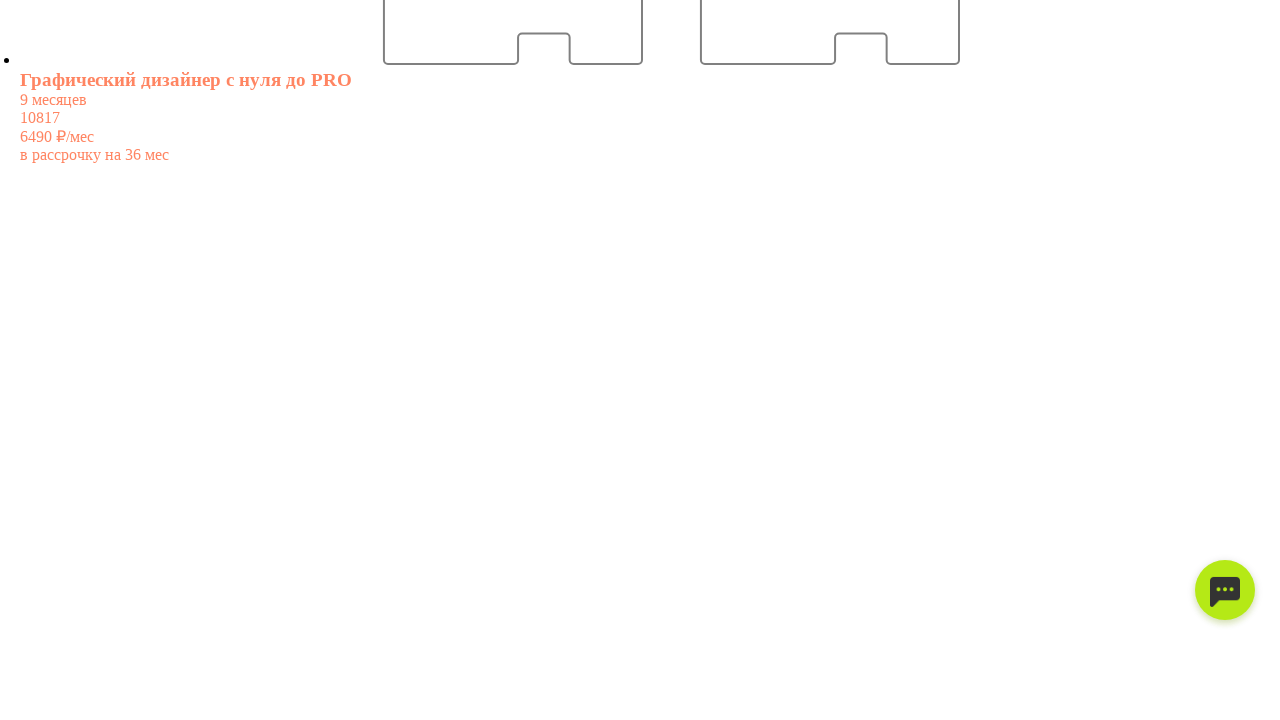

Clicked participate button on free material card, popup window opened at (46, 360) on .swiper-slide-active > #grey .free-materials__card-button
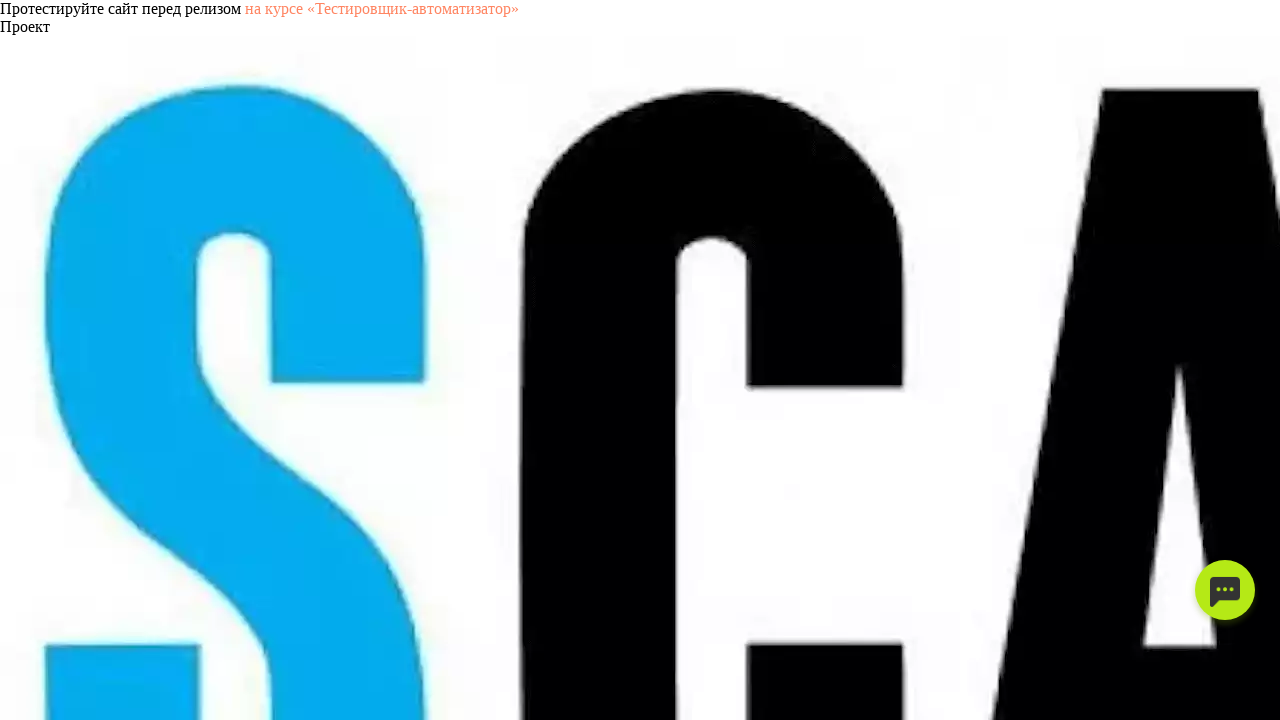

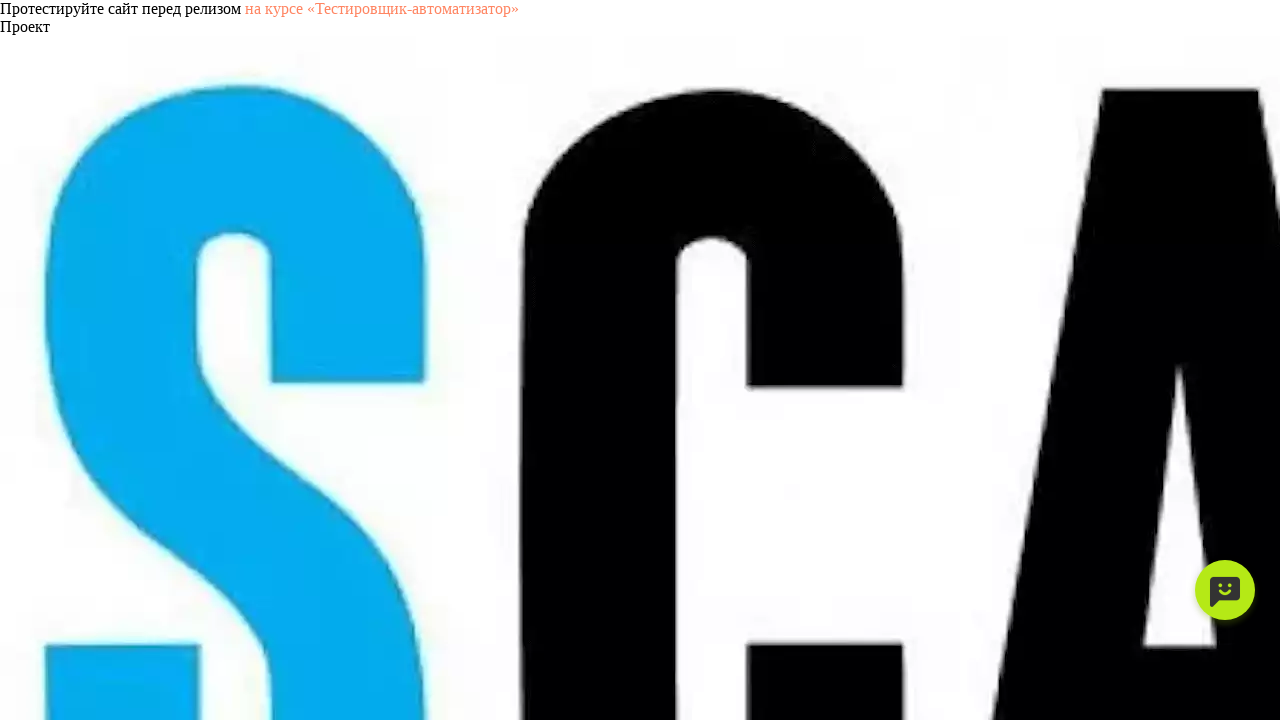